Loads the Chrome Dino T-Rex game, starts the game by clicking and pressing space, then performs a series of jump actions to play the game while monitoring game state.

Starting URL: https://trex-runner.com/

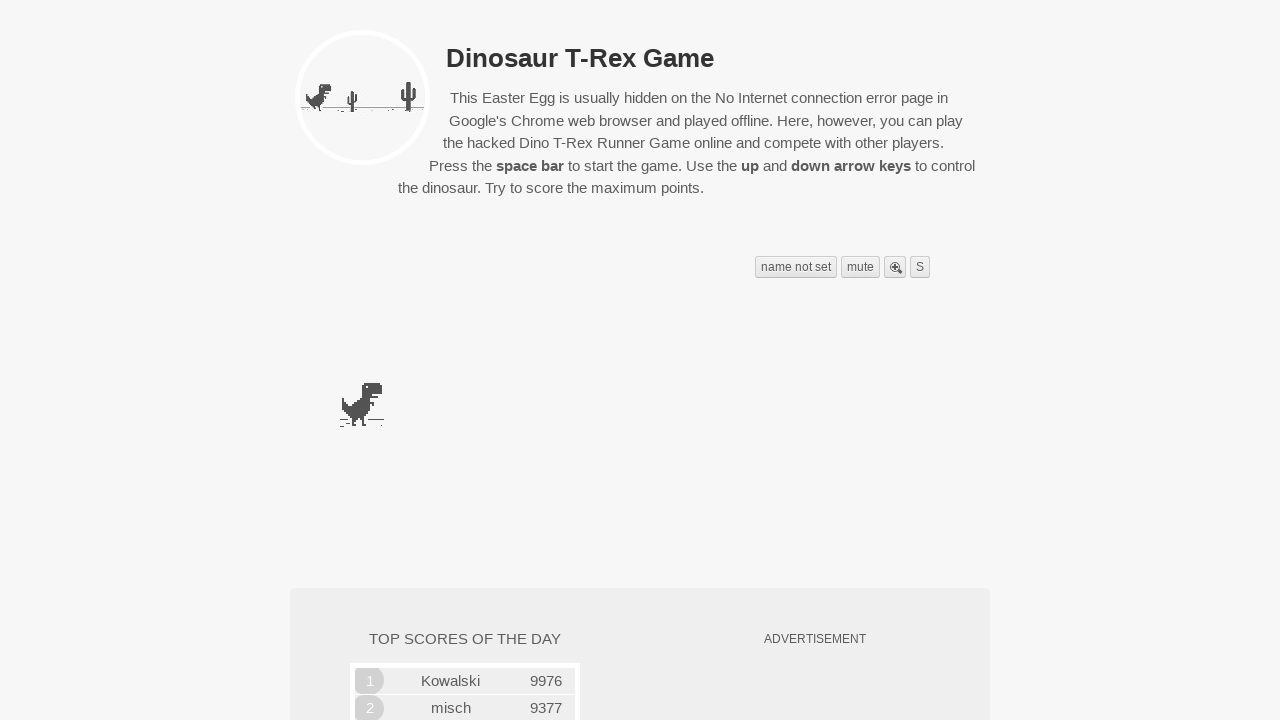

Game canvas loaded successfully
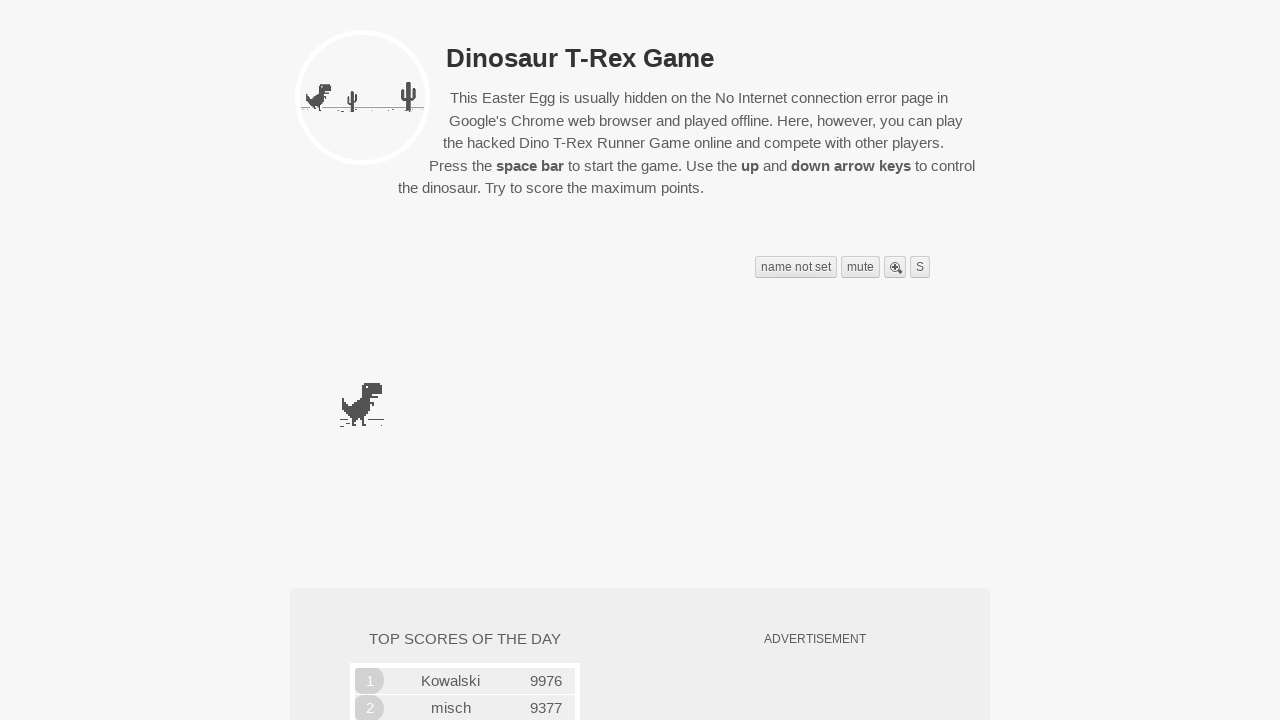

Clicked on game canvas to focus at (362, 361) on .runner-container .runner-canvas
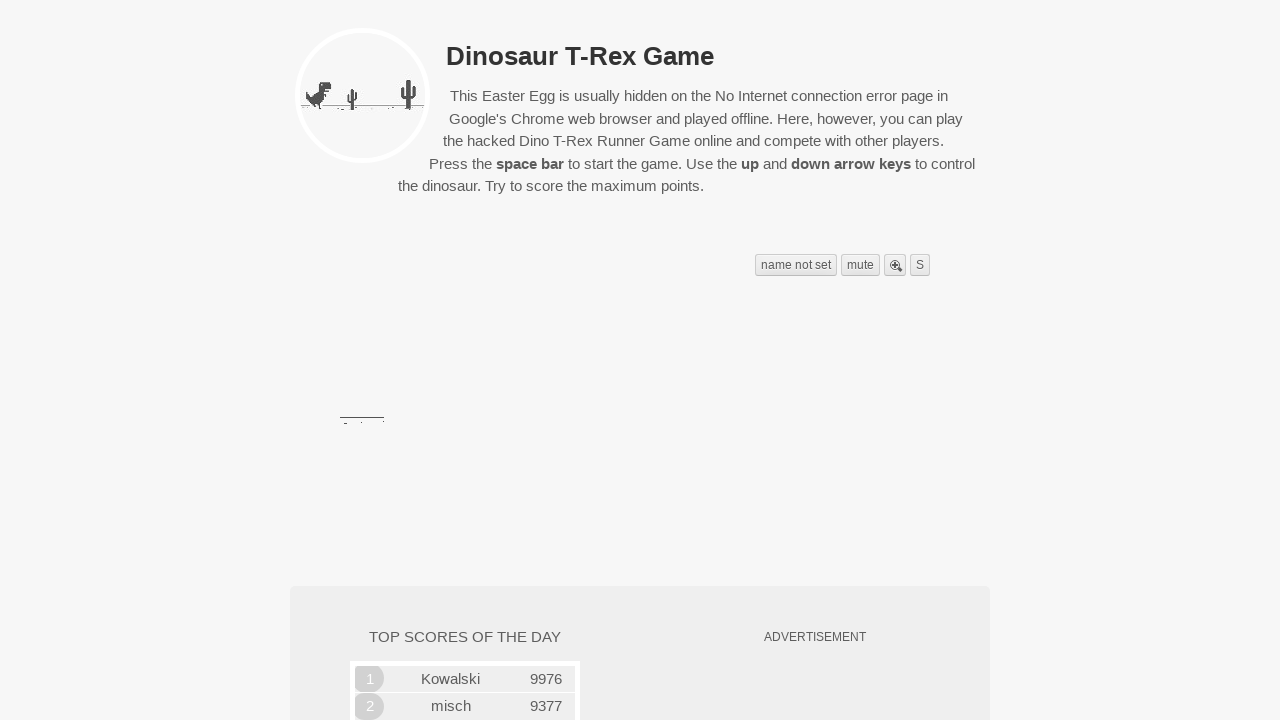

Waited 2 seconds for game to be ready
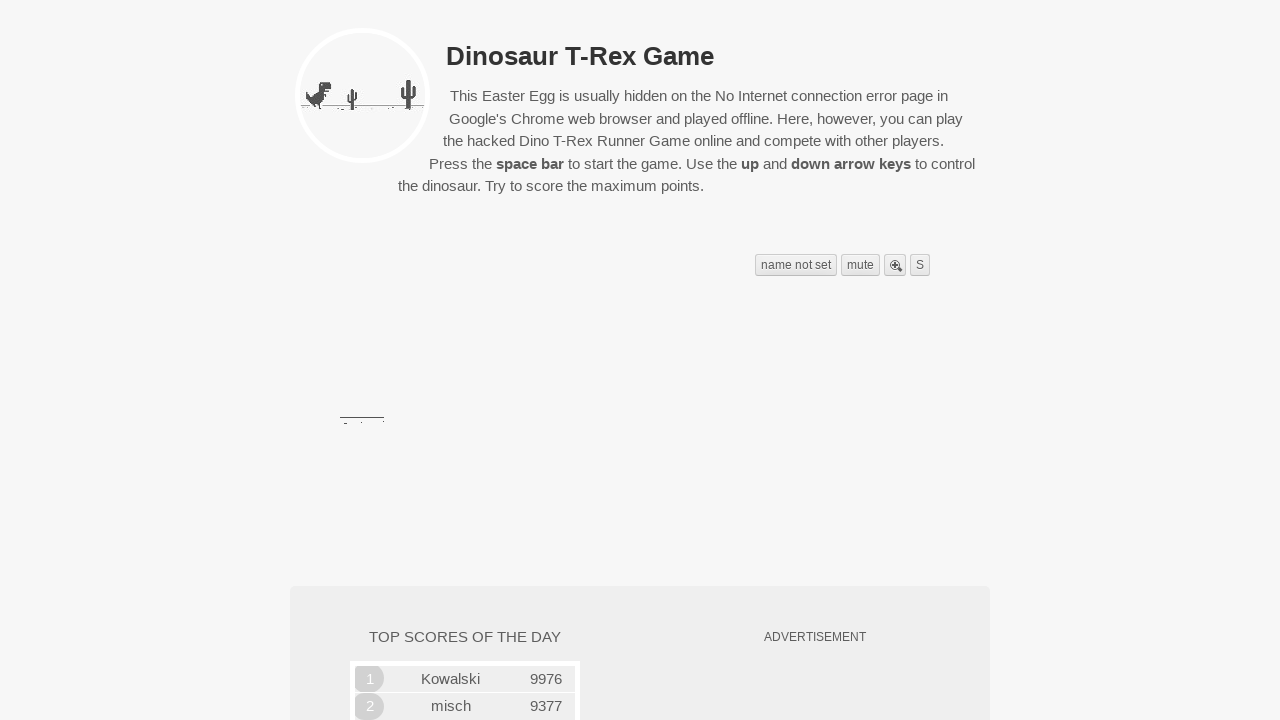

Pressed Space to start the game
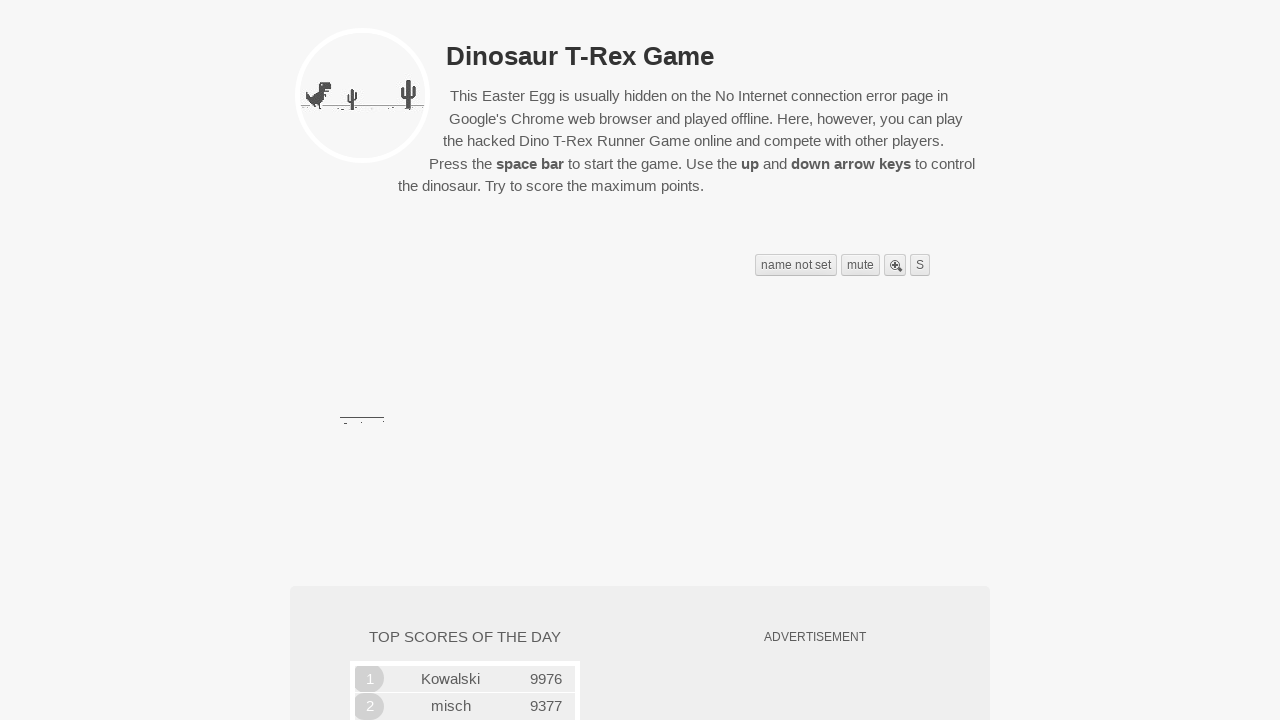

Waited 2 seconds after game start
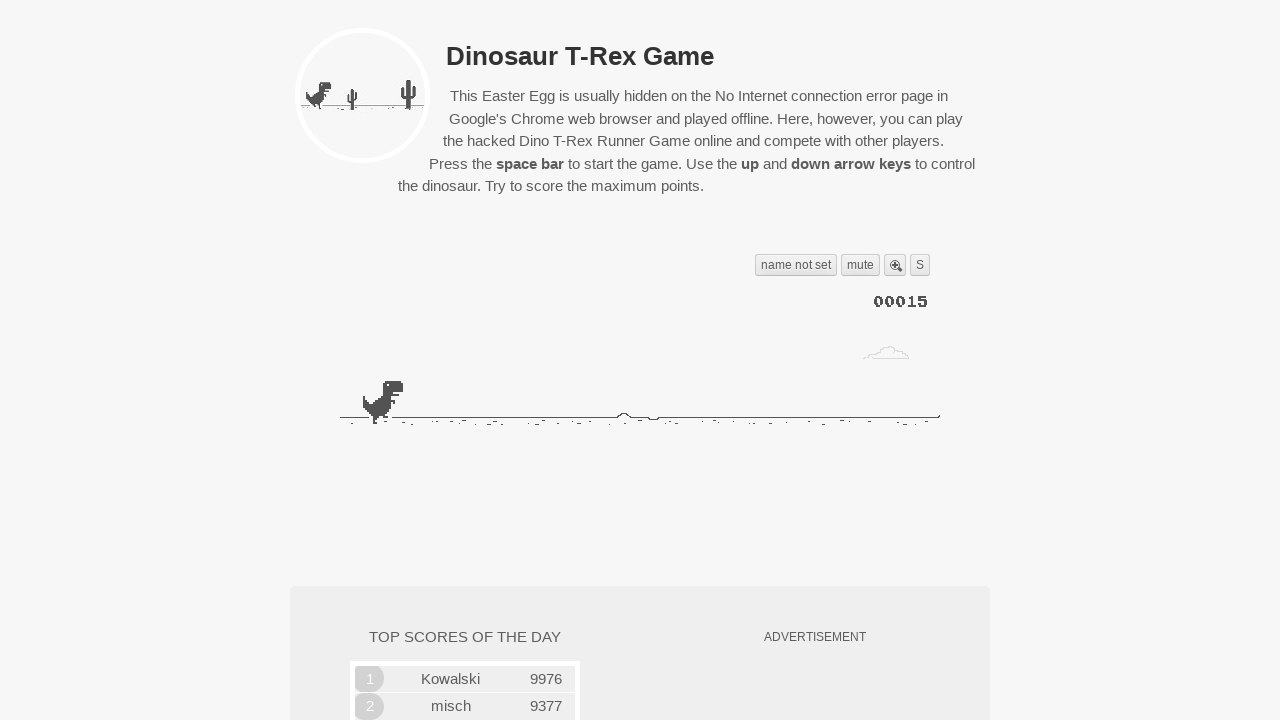

Checked game state at iteration 1: crashed=False, playing=False
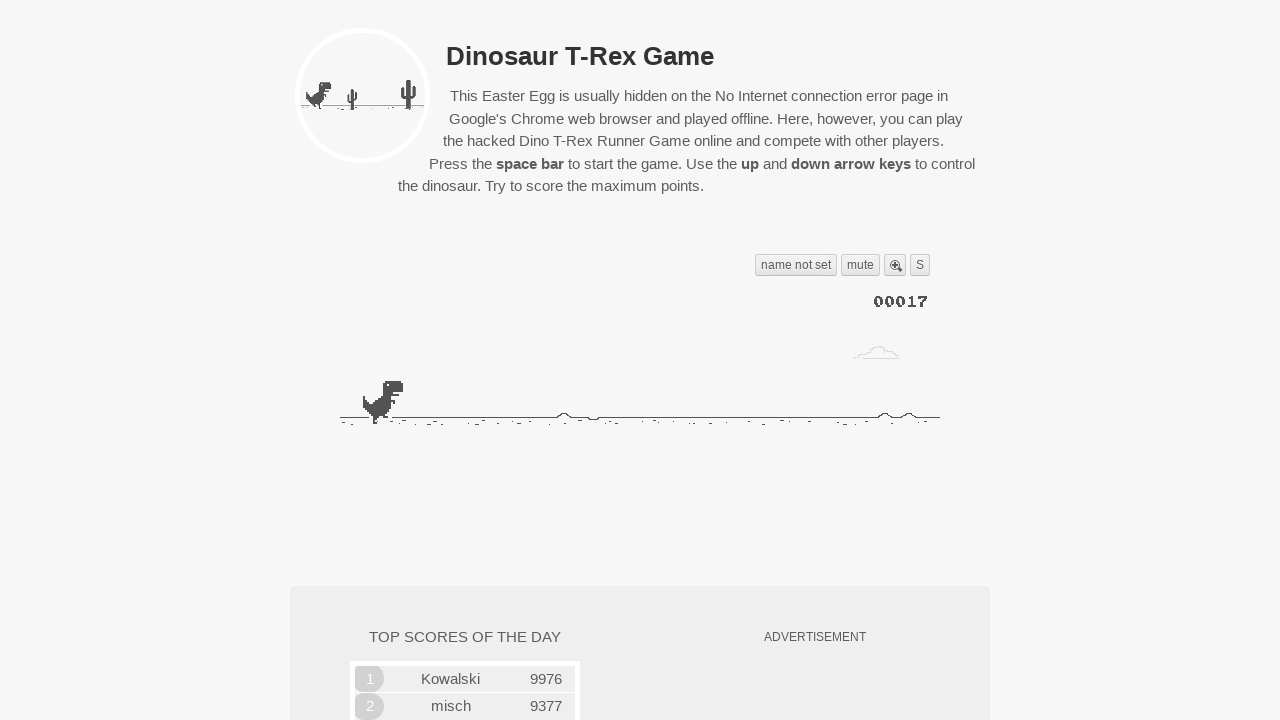

Performed jump action at iteration 1
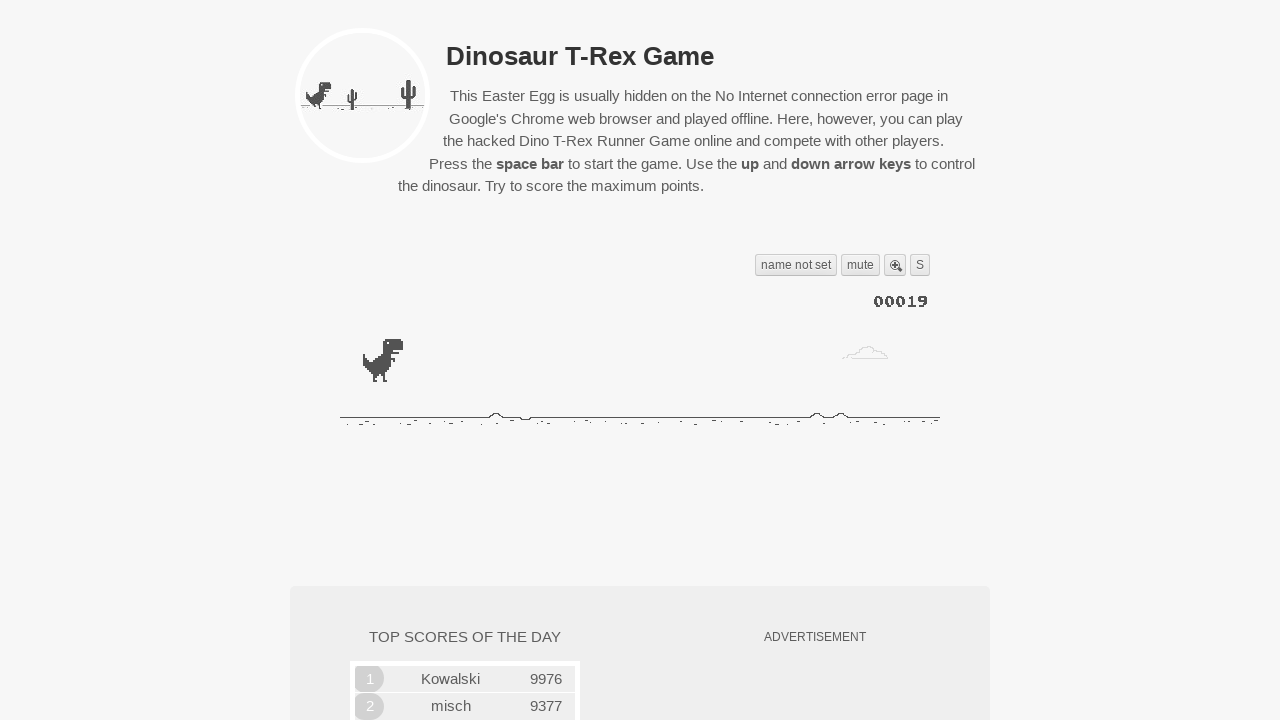

Waited 300ms after jump
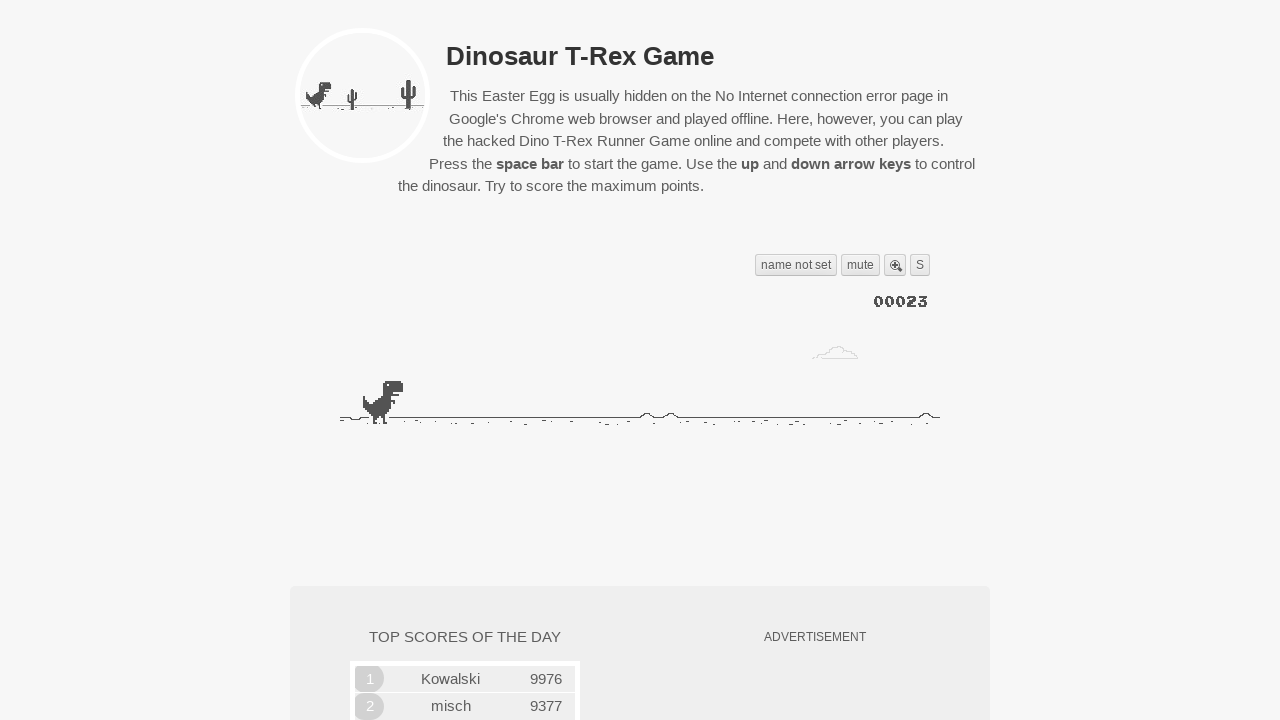

Checked game state at iteration 2: crashed=False, playing=False
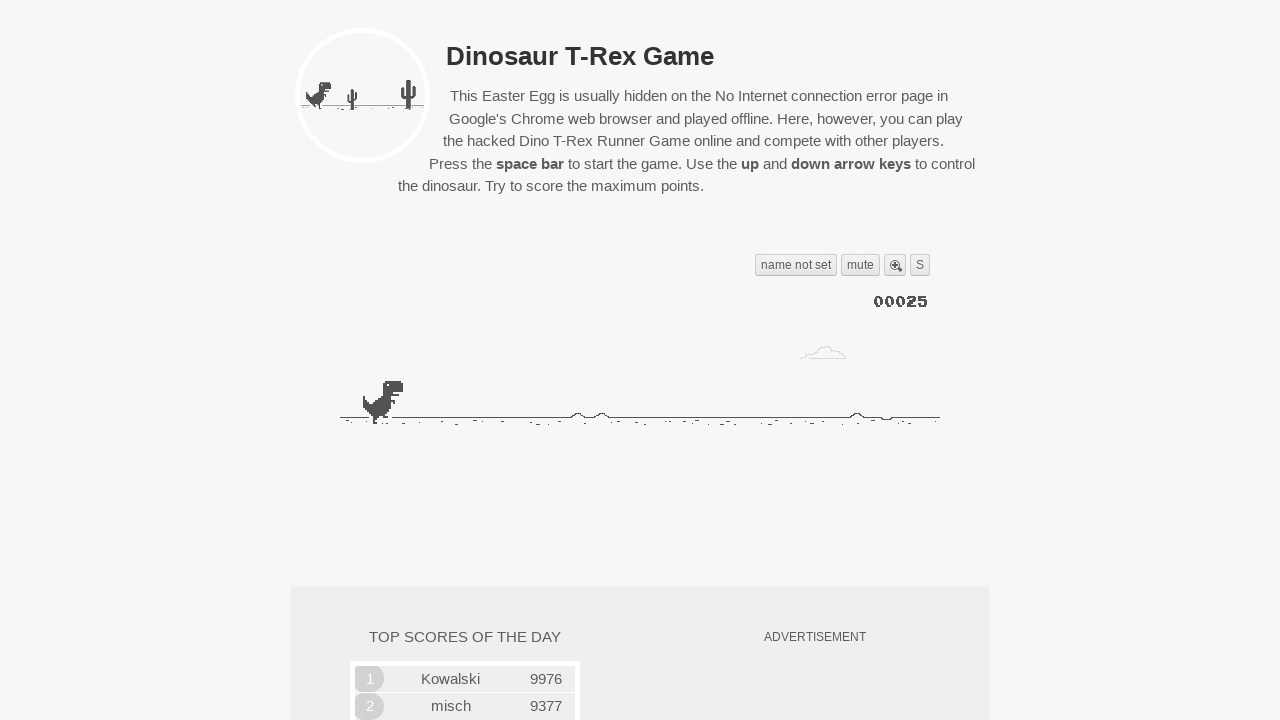

Performed jump action at iteration 2
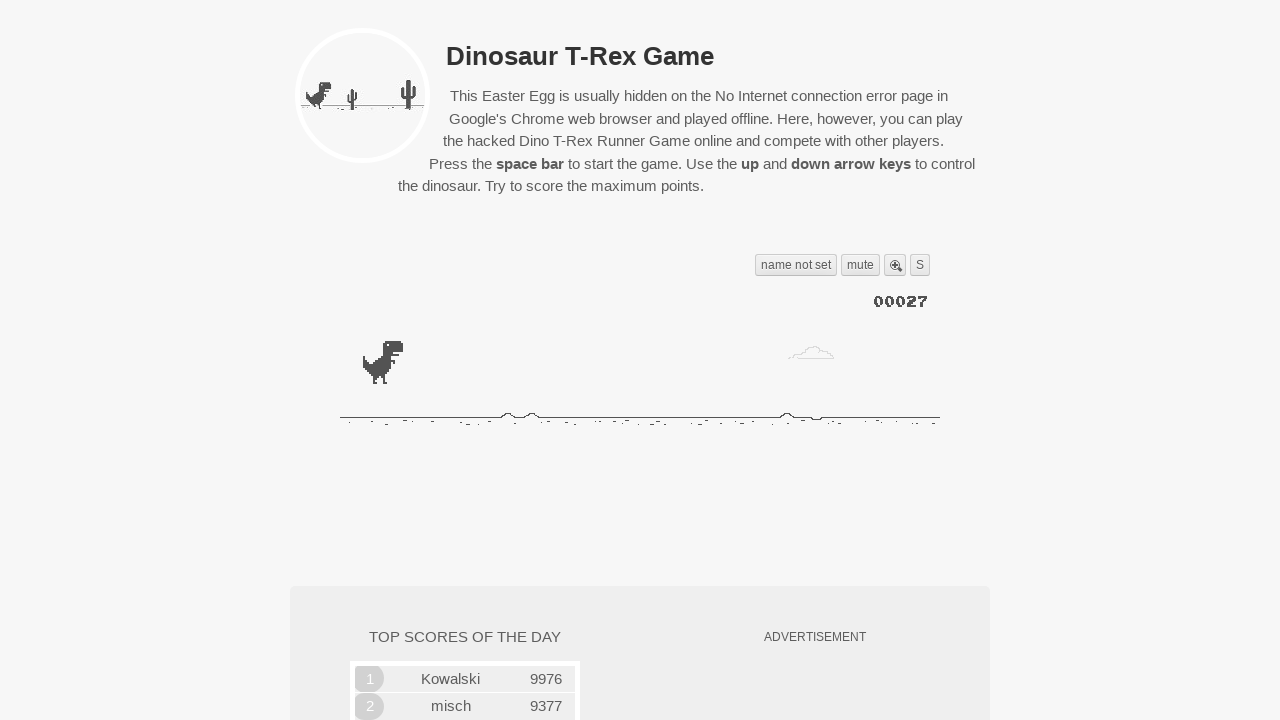

Waited 300ms after jump
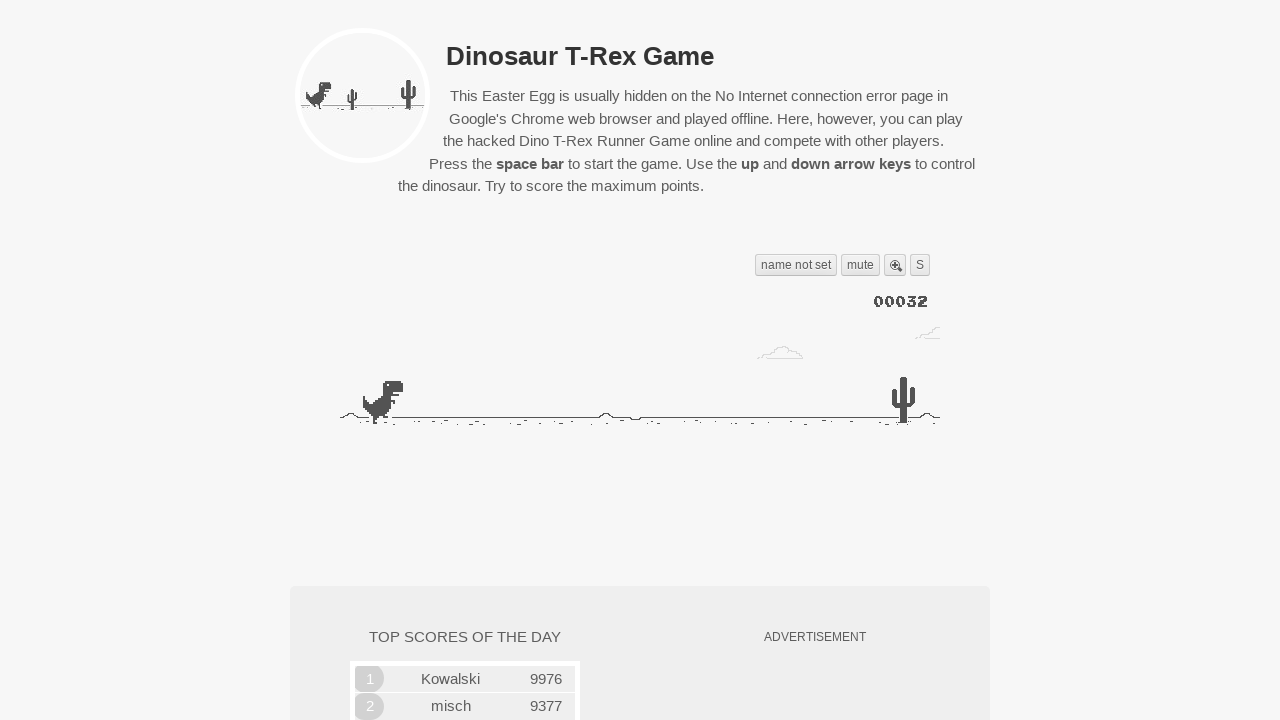

Checked game state at iteration 3: crashed=False, playing=False
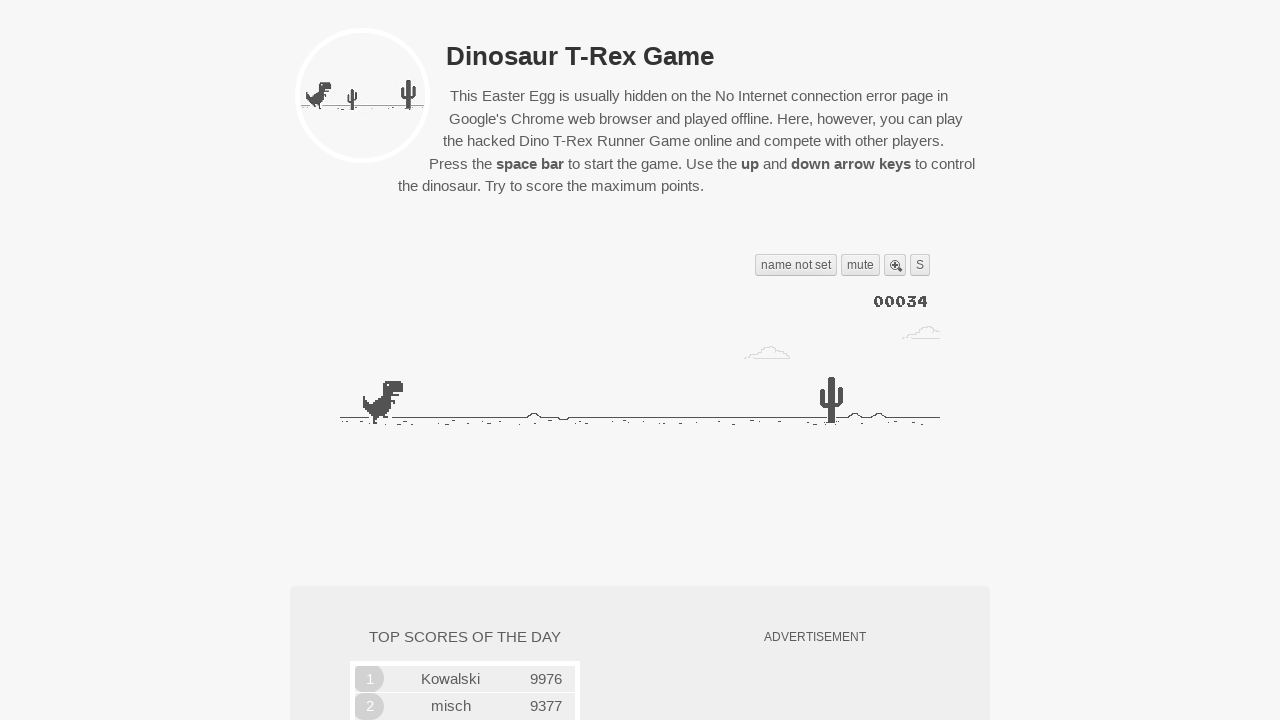

Performed jump action at iteration 3
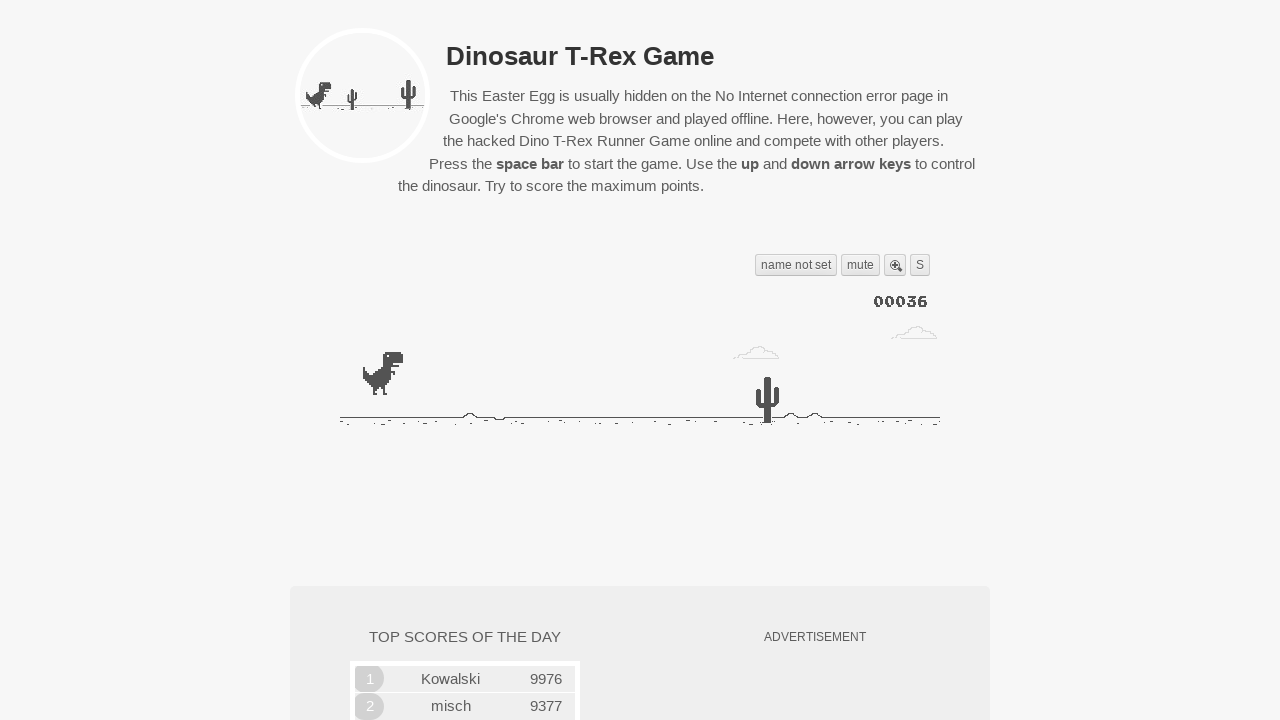

Waited 300ms after jump
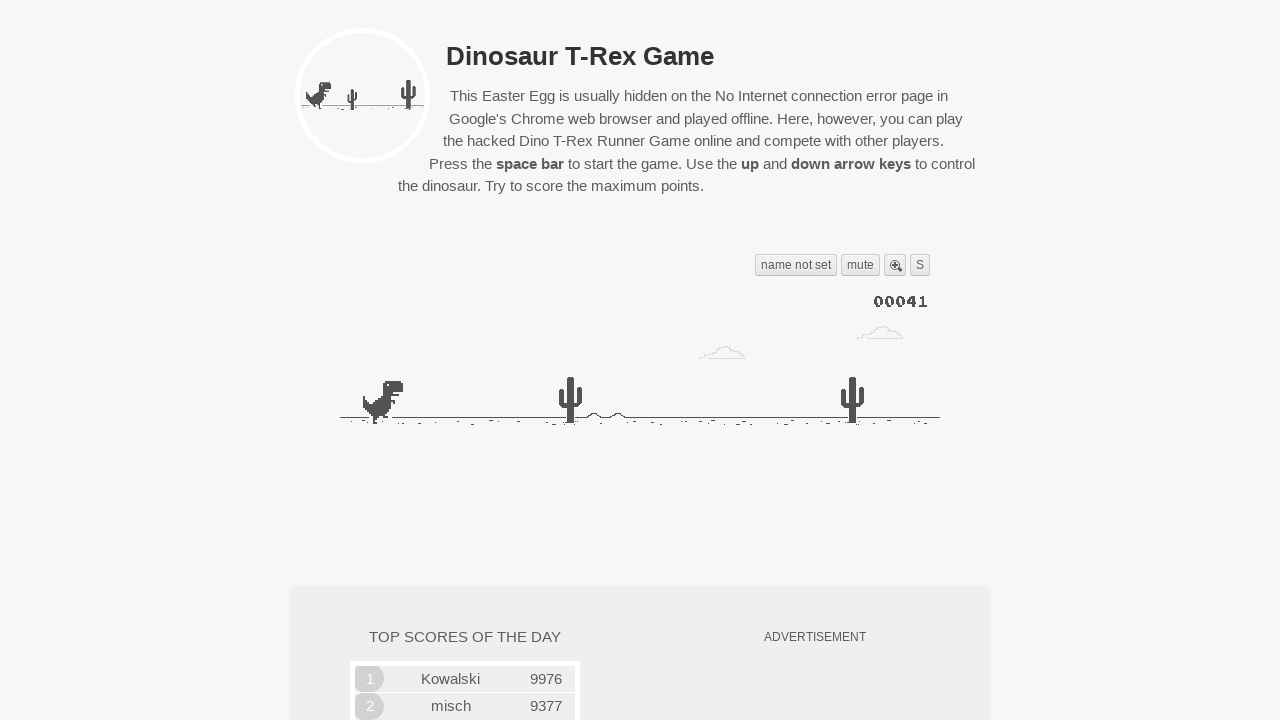

Checked game state at iteration 4: crashed=False, playing=False
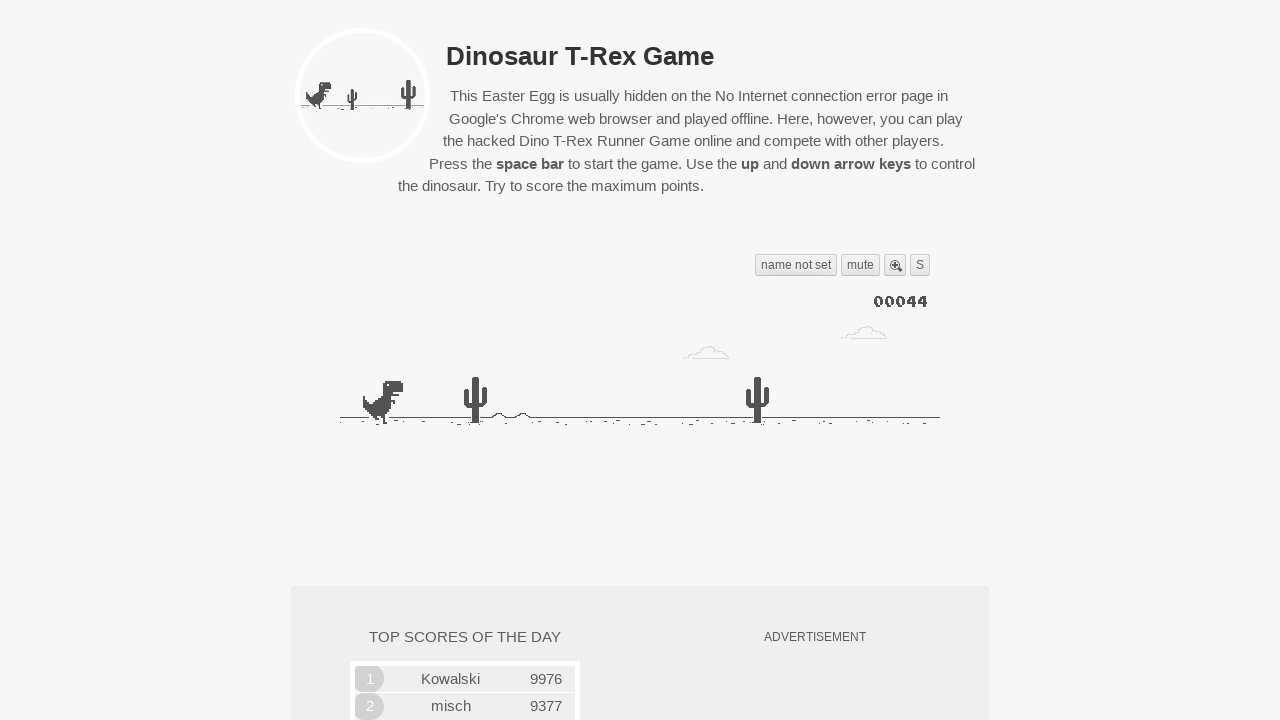

Performed jump action at iteration 4
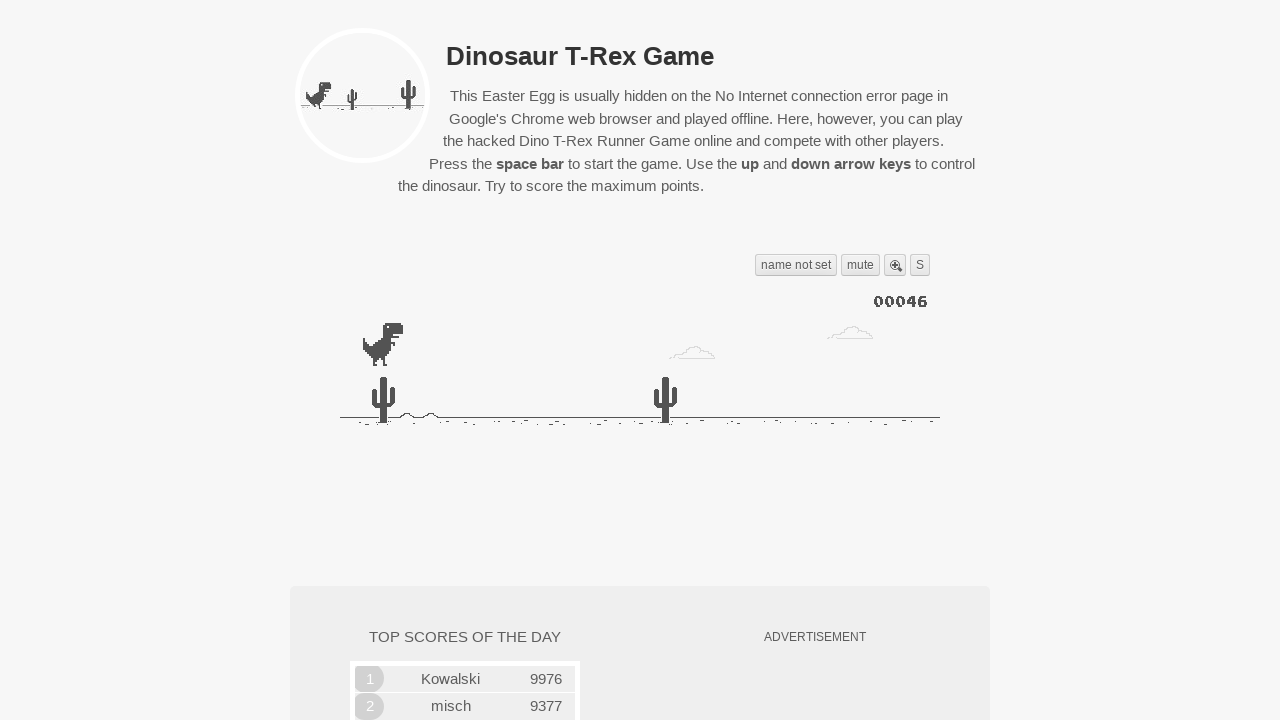

Waited 300ms after jump
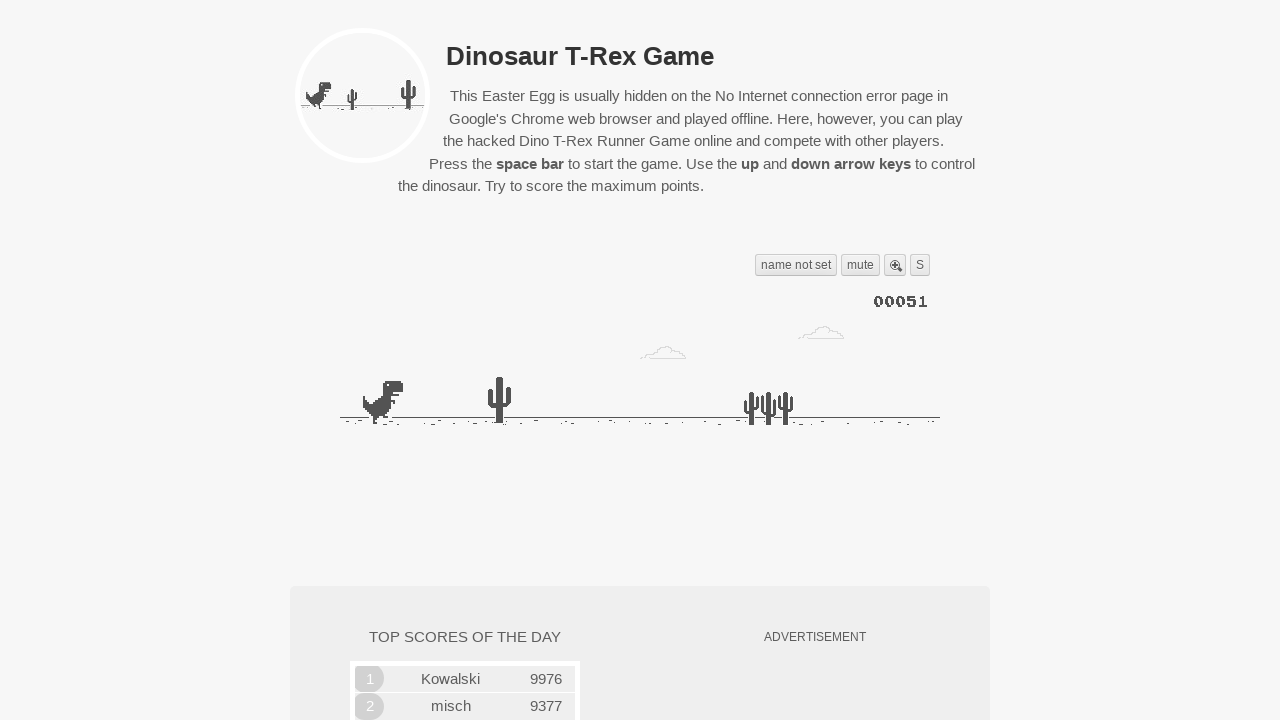

Checked game state at iteration 5: crashed=False, playing=False
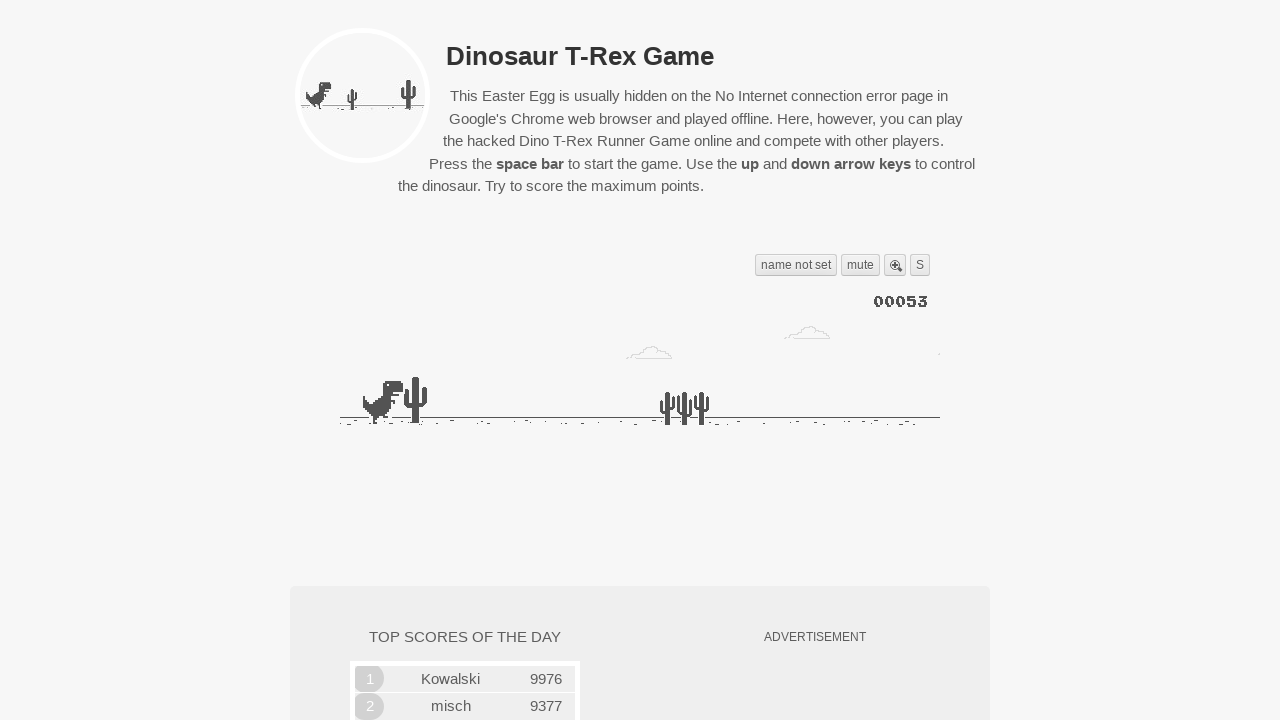

Performed jump action at iteration 5
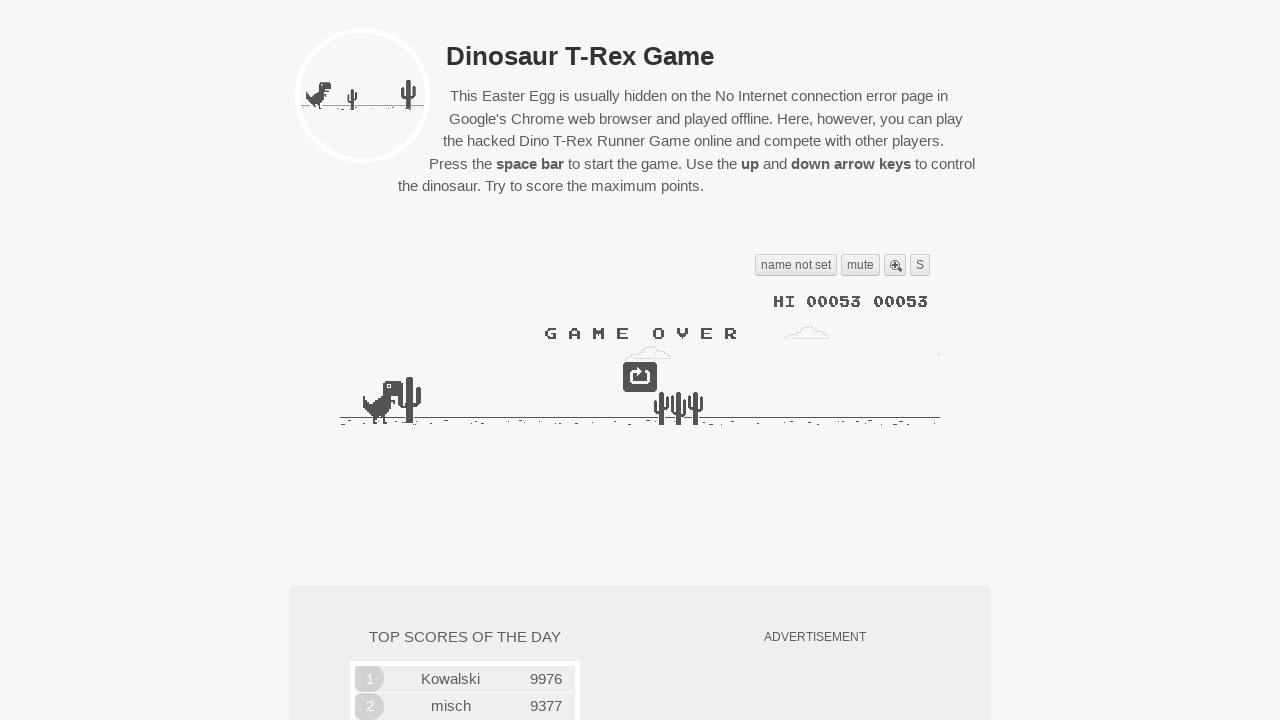

Waited 300ms after jump
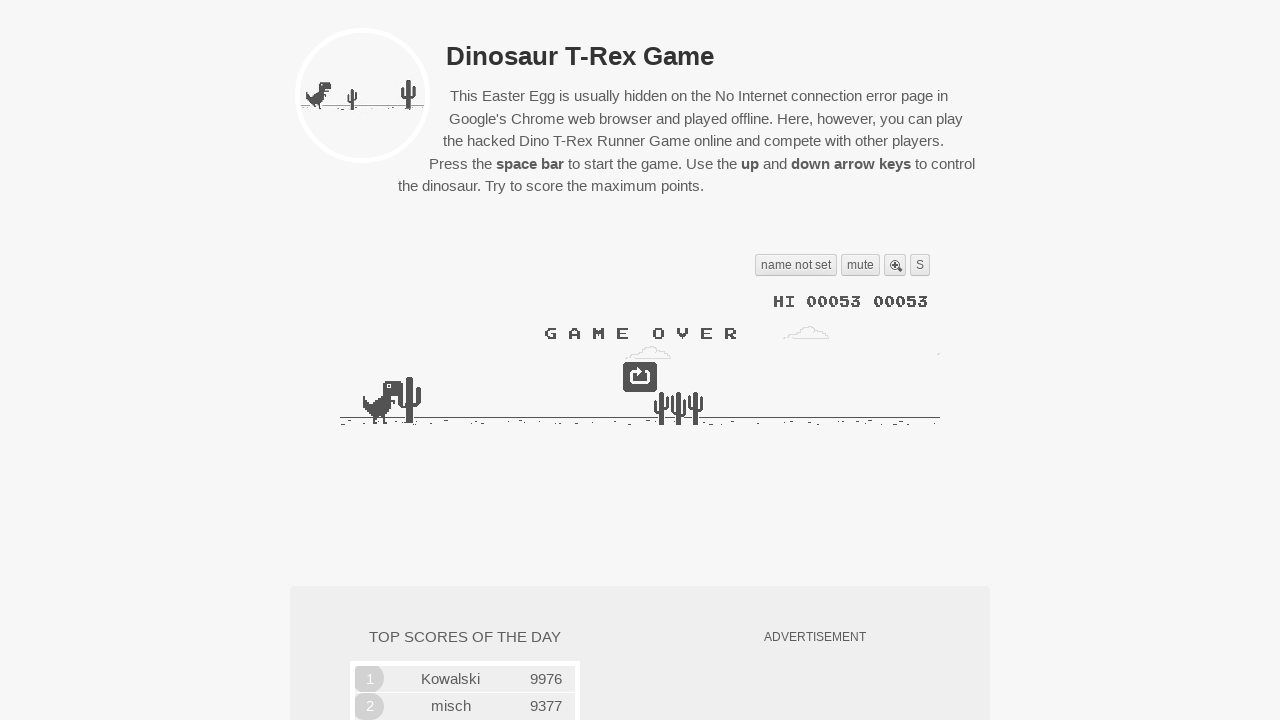

Checked game state at iteration 6: crashed=True, playing=False
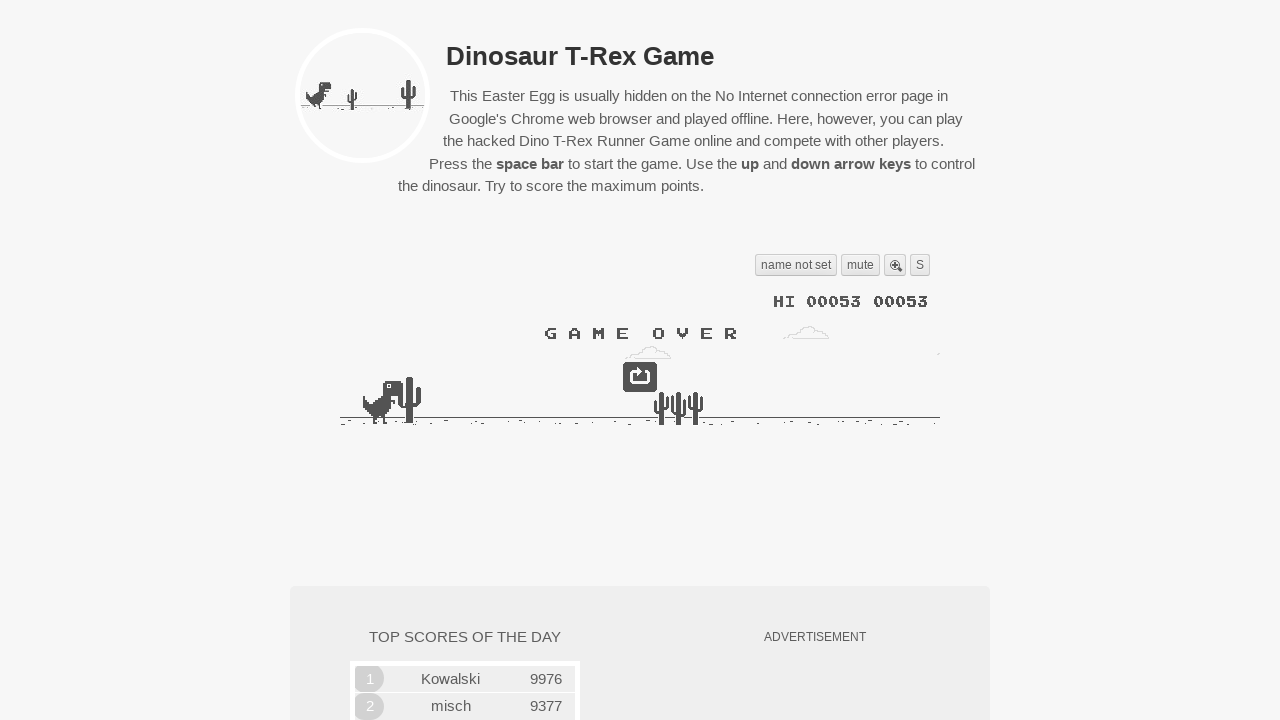

Game crashed, restarted the game
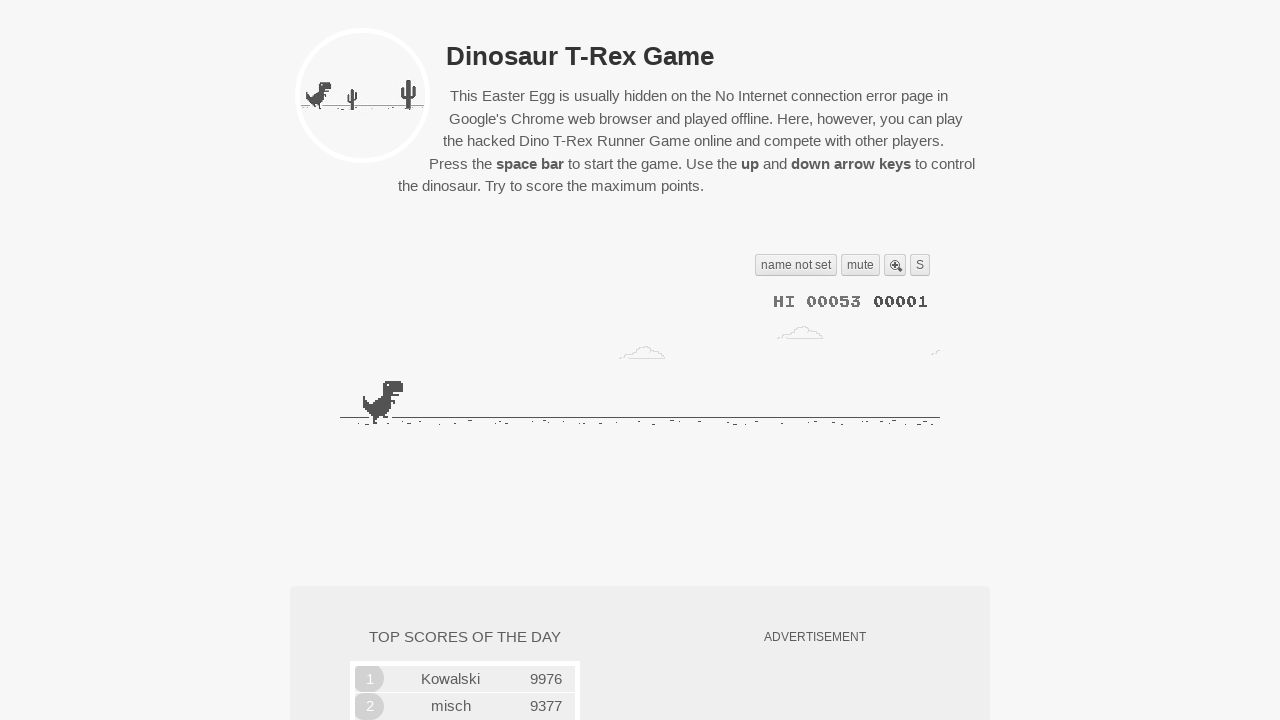

Waited 1 second after restart
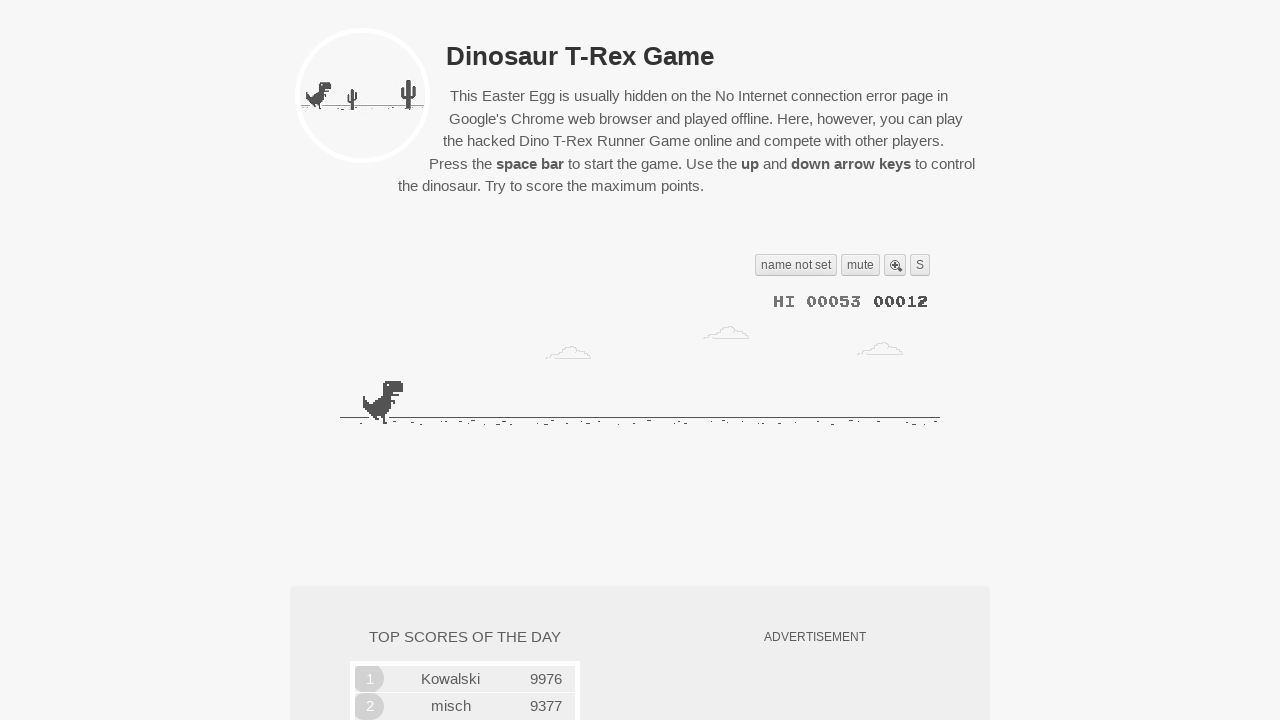

Checked game state at iteration 7: crashed=False, playing=False
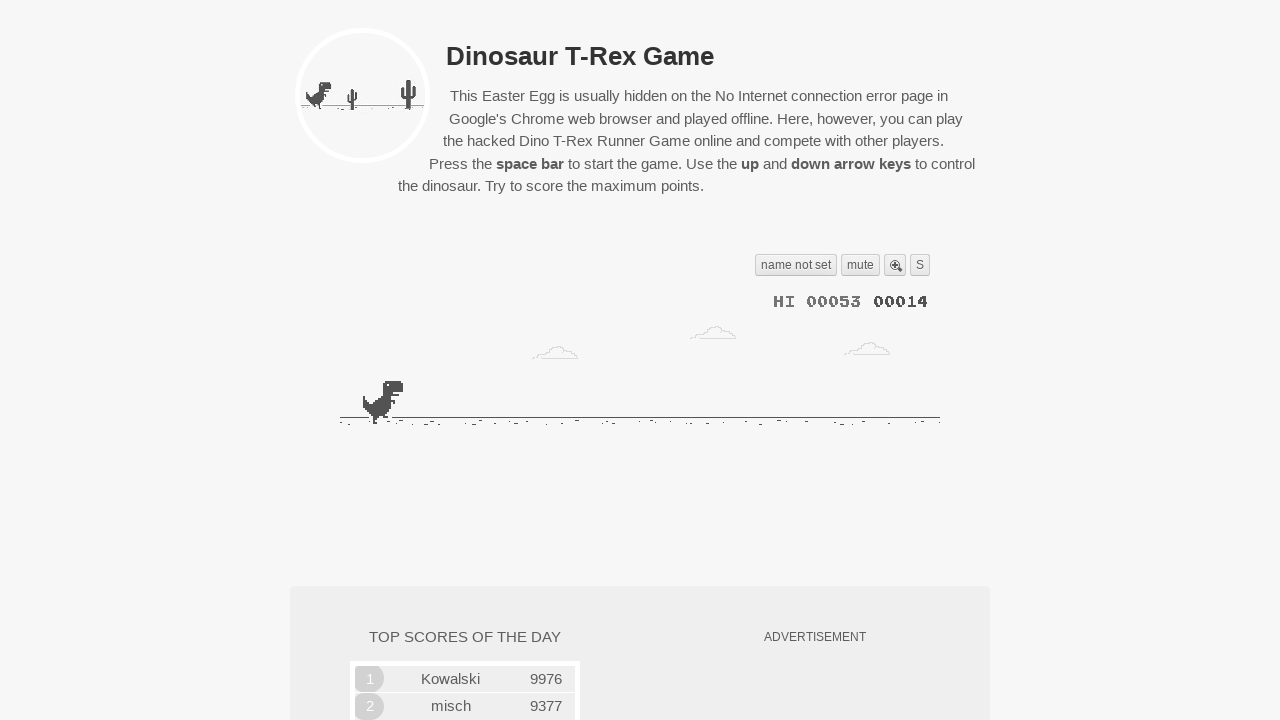

Performed jump action at iteration 7
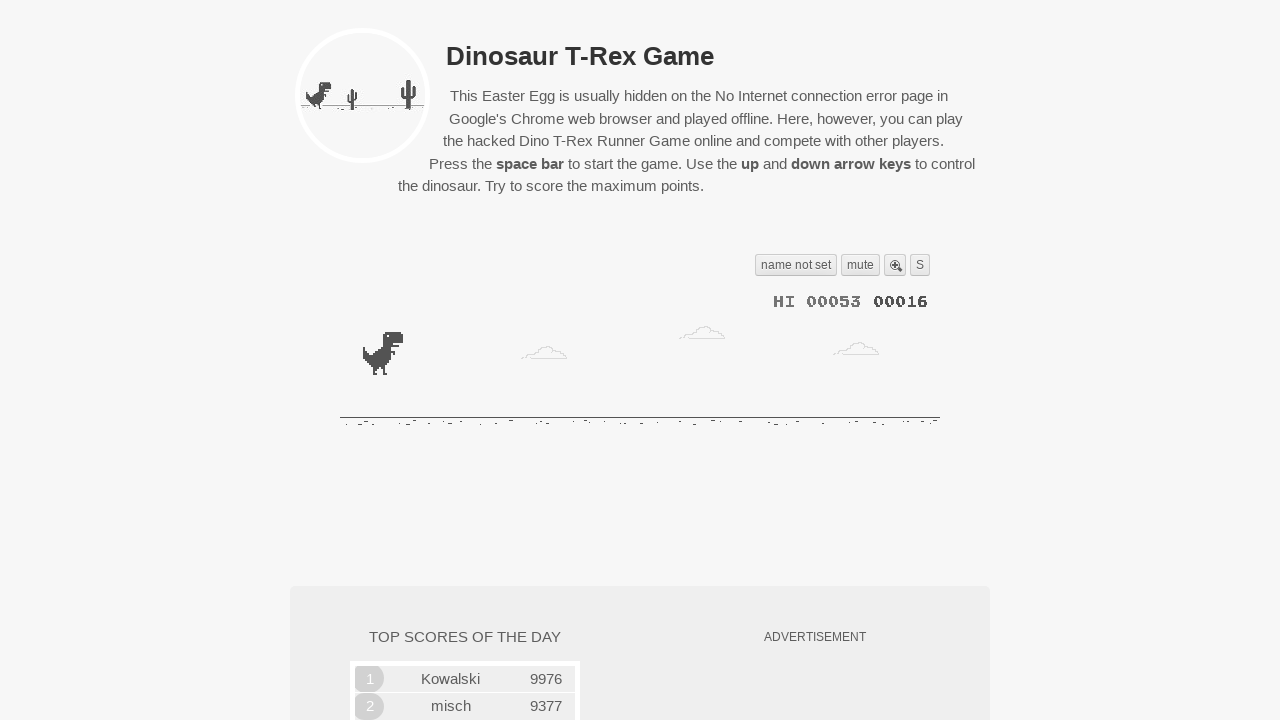

Waited 300ms after jump
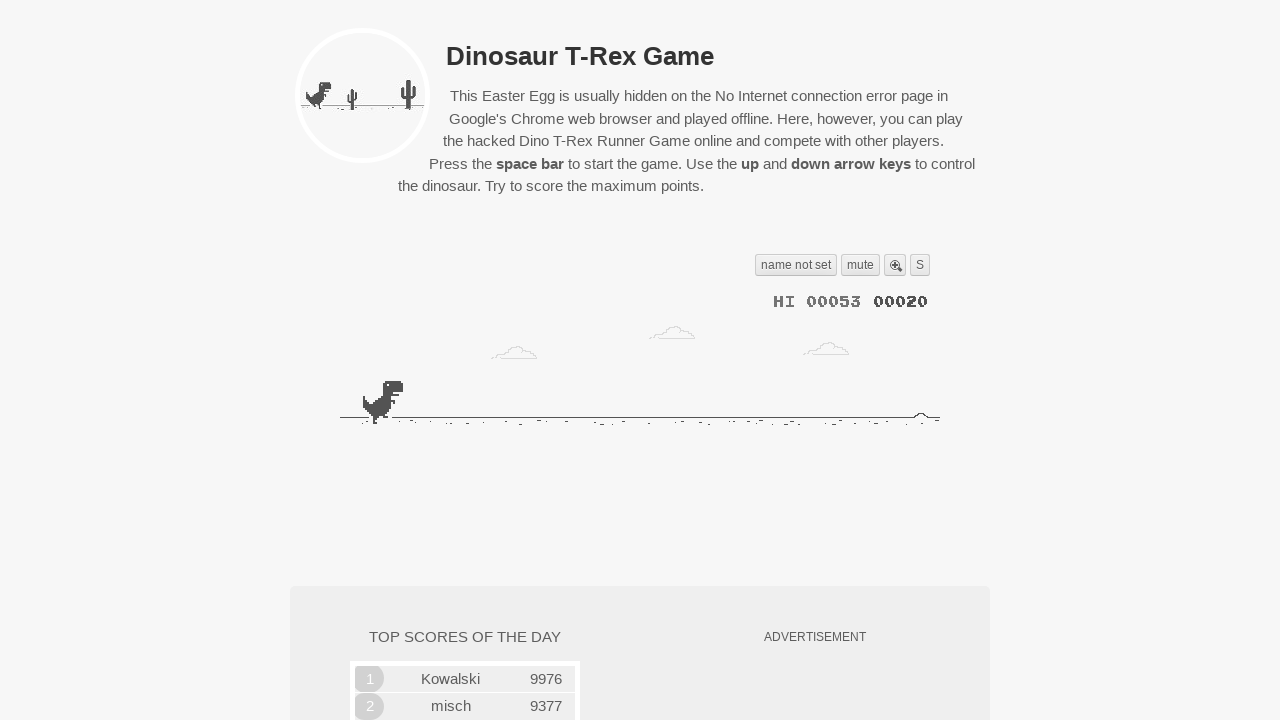

Checked game state at iteration 8: crashed=False, playing=False
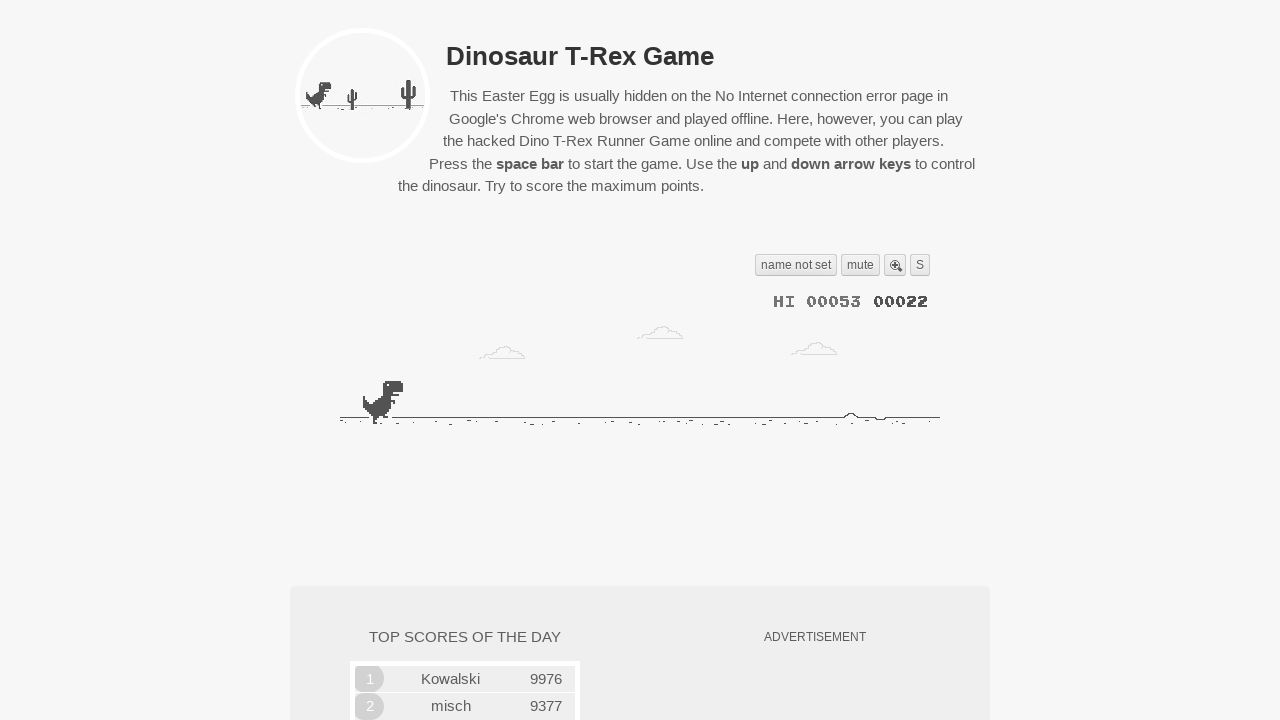

Performed jump action at iteration 8
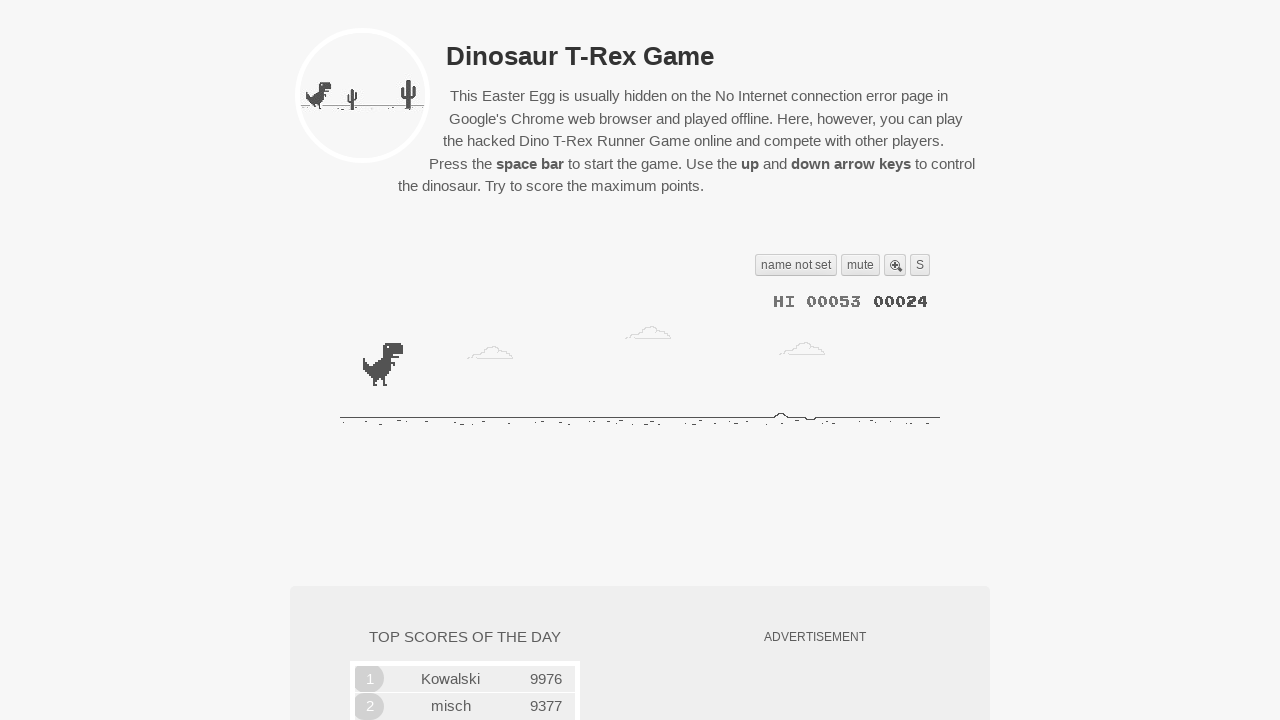

Waited 300ms after jump
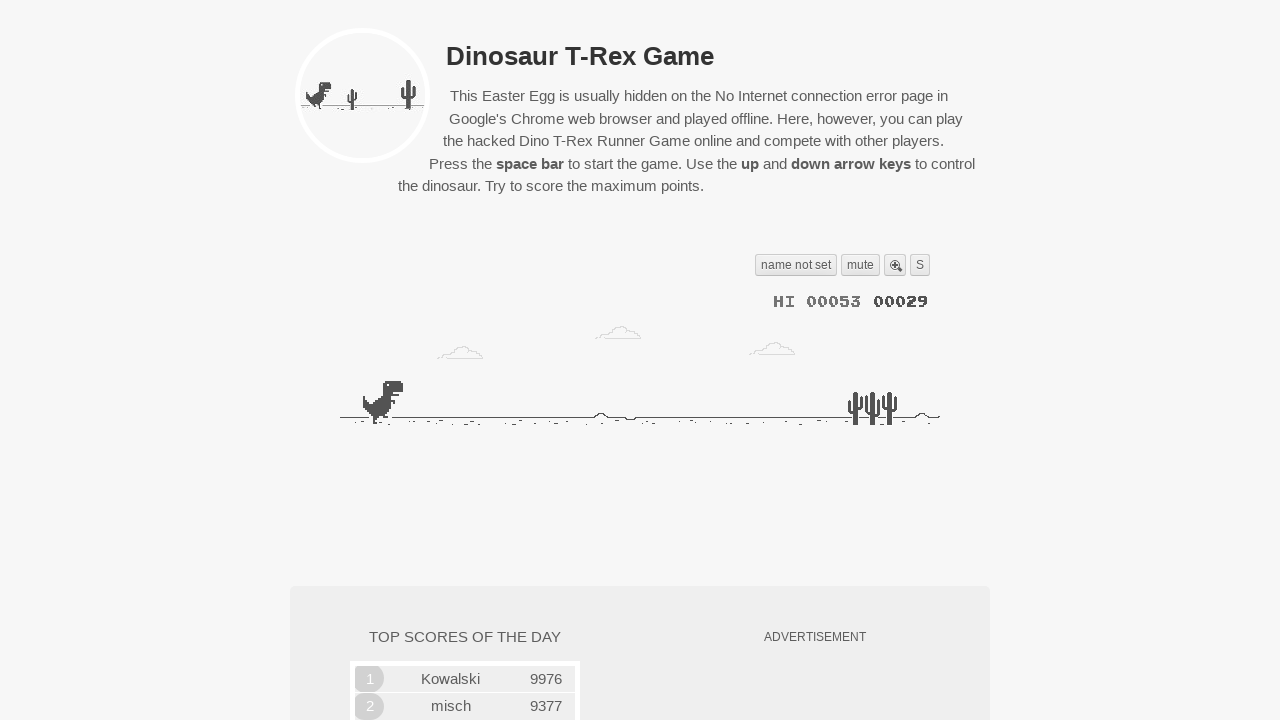

Checked game state at iteration 9: crashed=False, playing=False
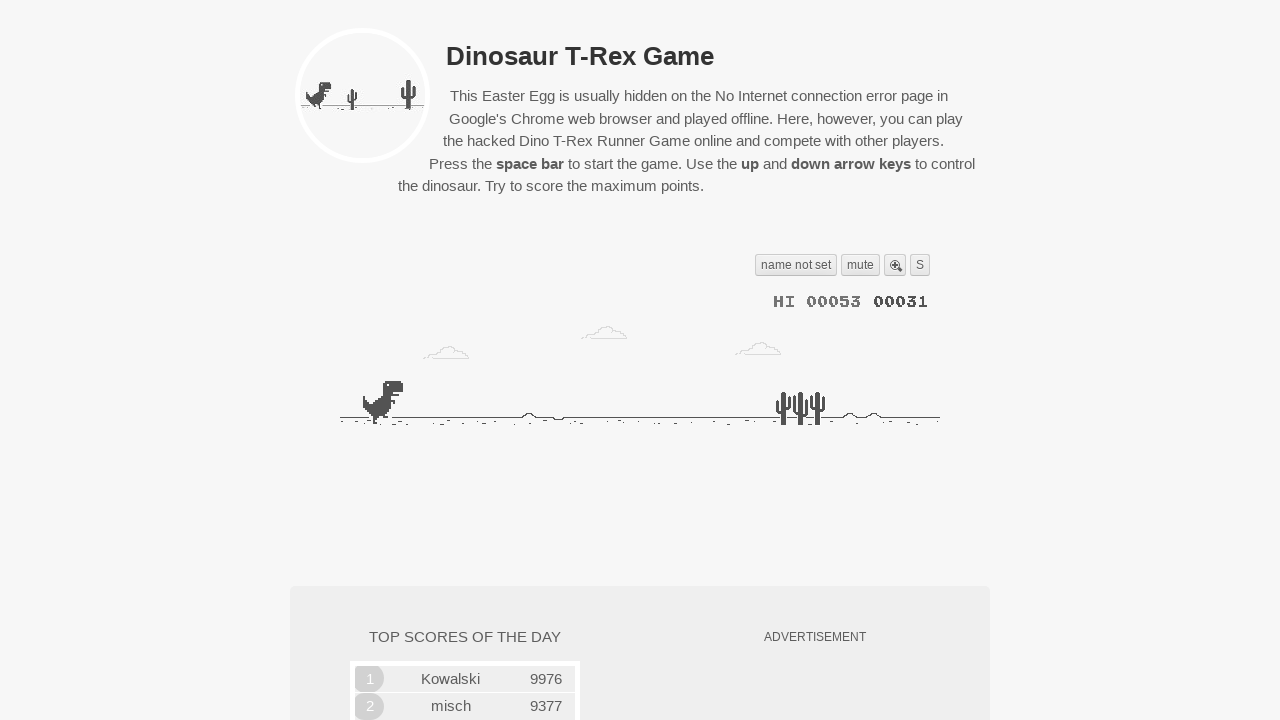

Performed jump action at iteration 9
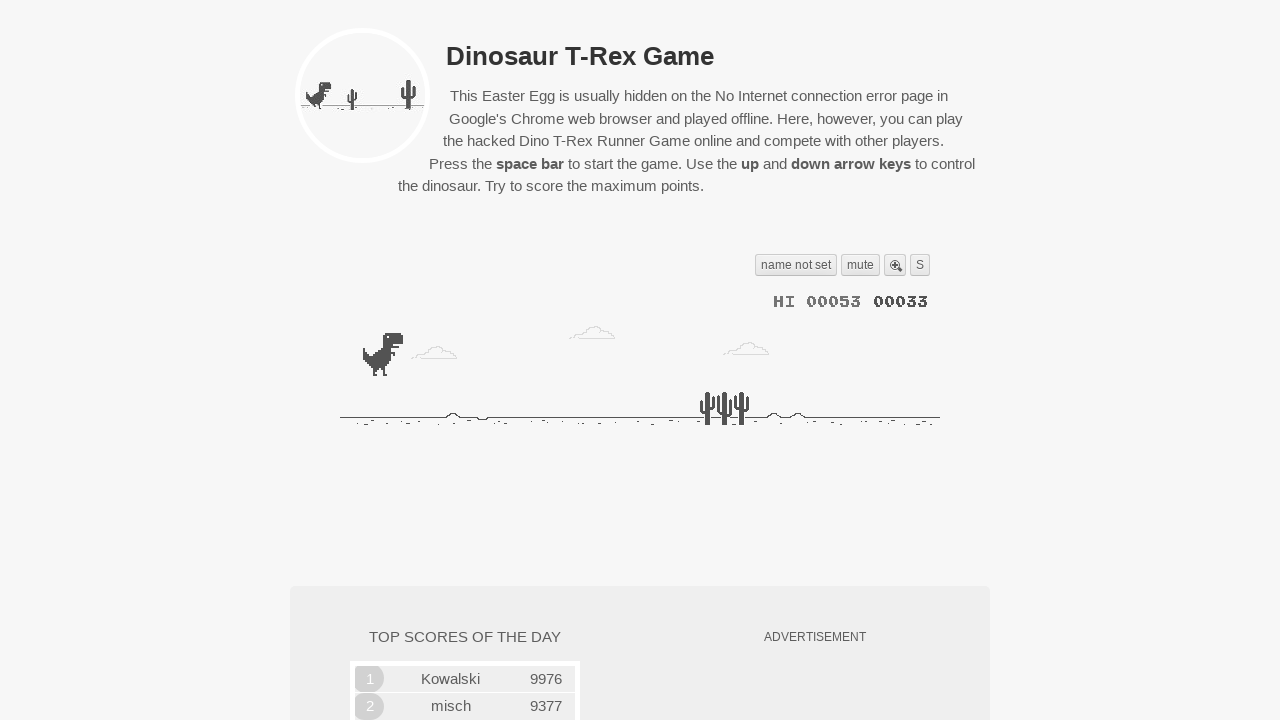

Waited 300ms after jump
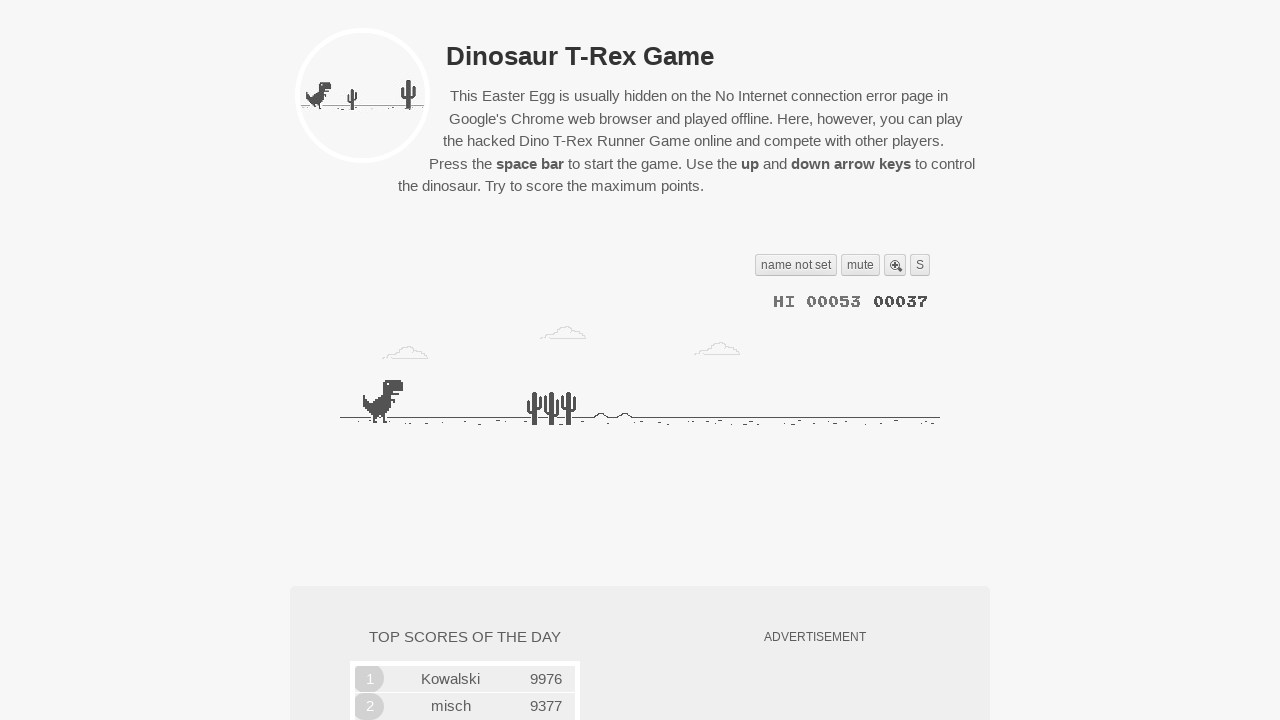

Checked game state at iteration 10: crashed=False, playing=False
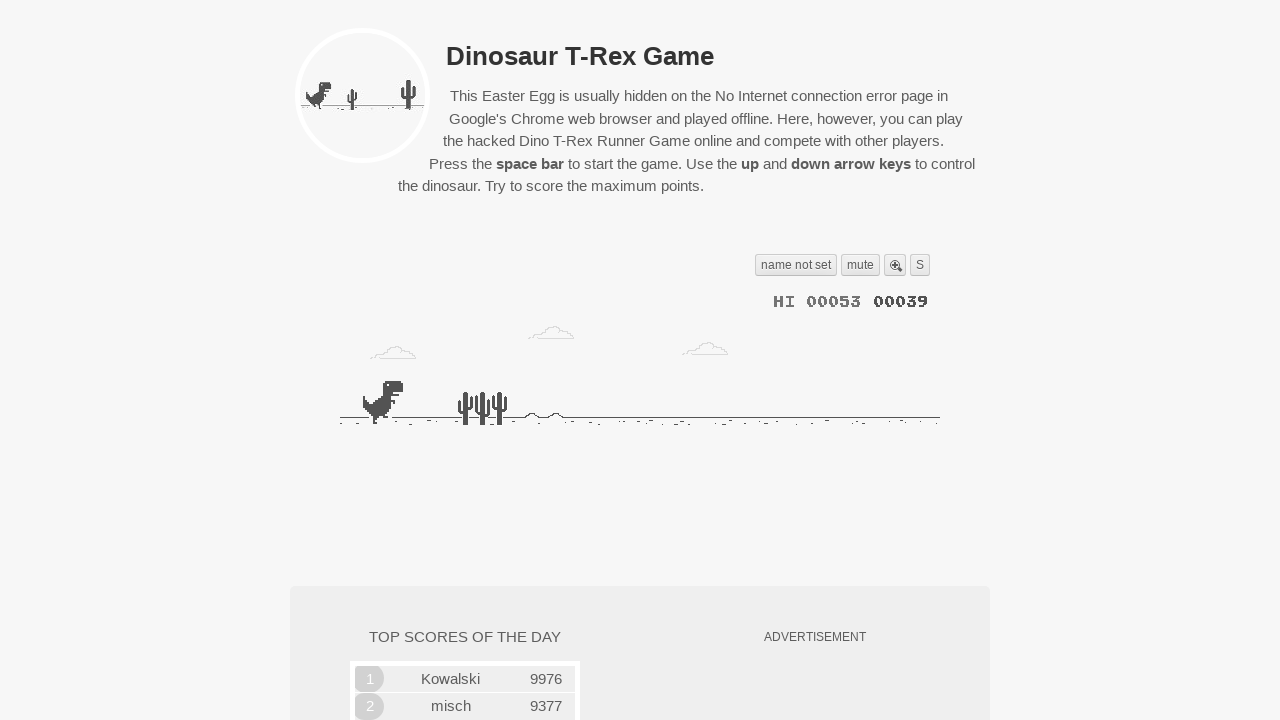

Performed jump action at iteration 10
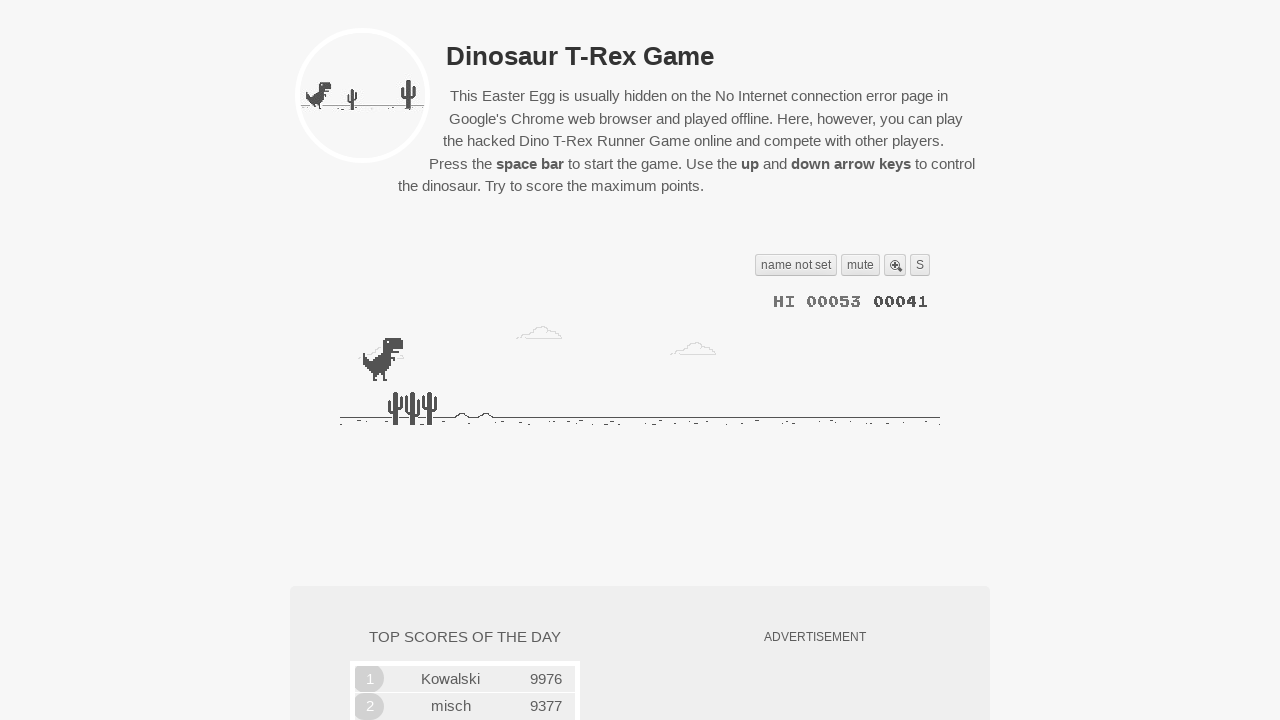

Waited 300ms after jump
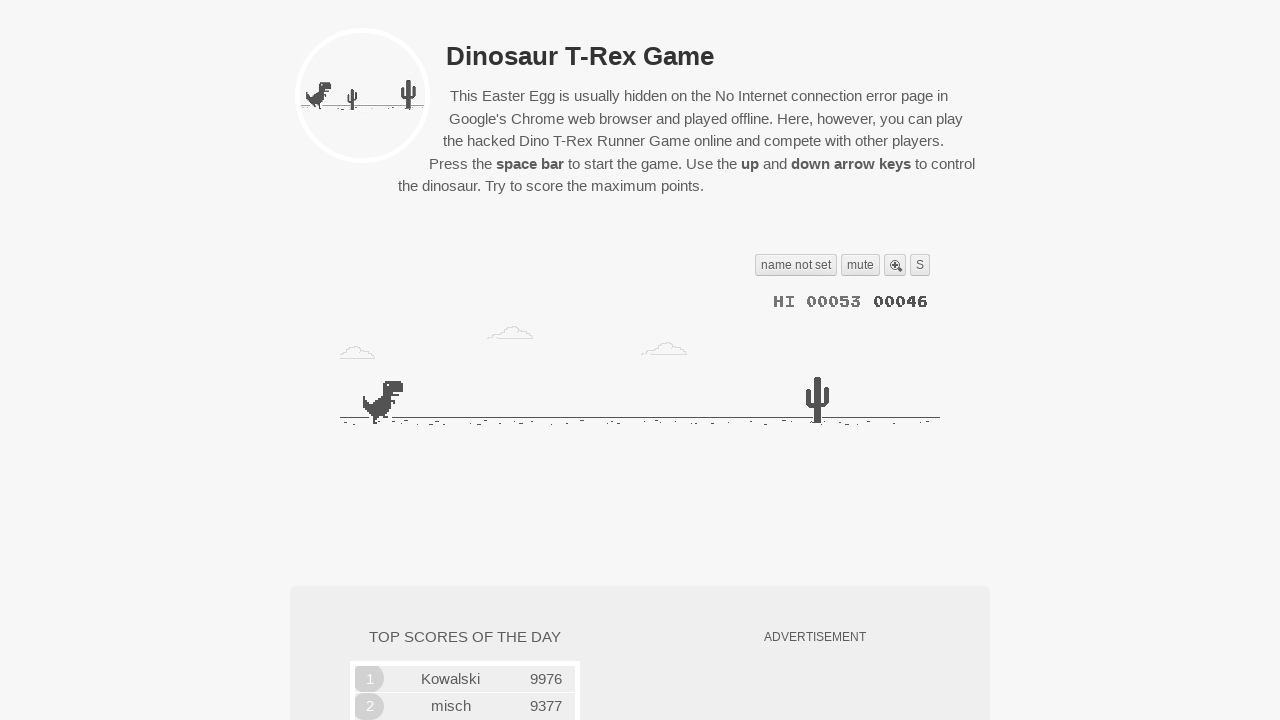

Retrieved final game state: score={'score': ['0', '0', '0', '4', '7']}
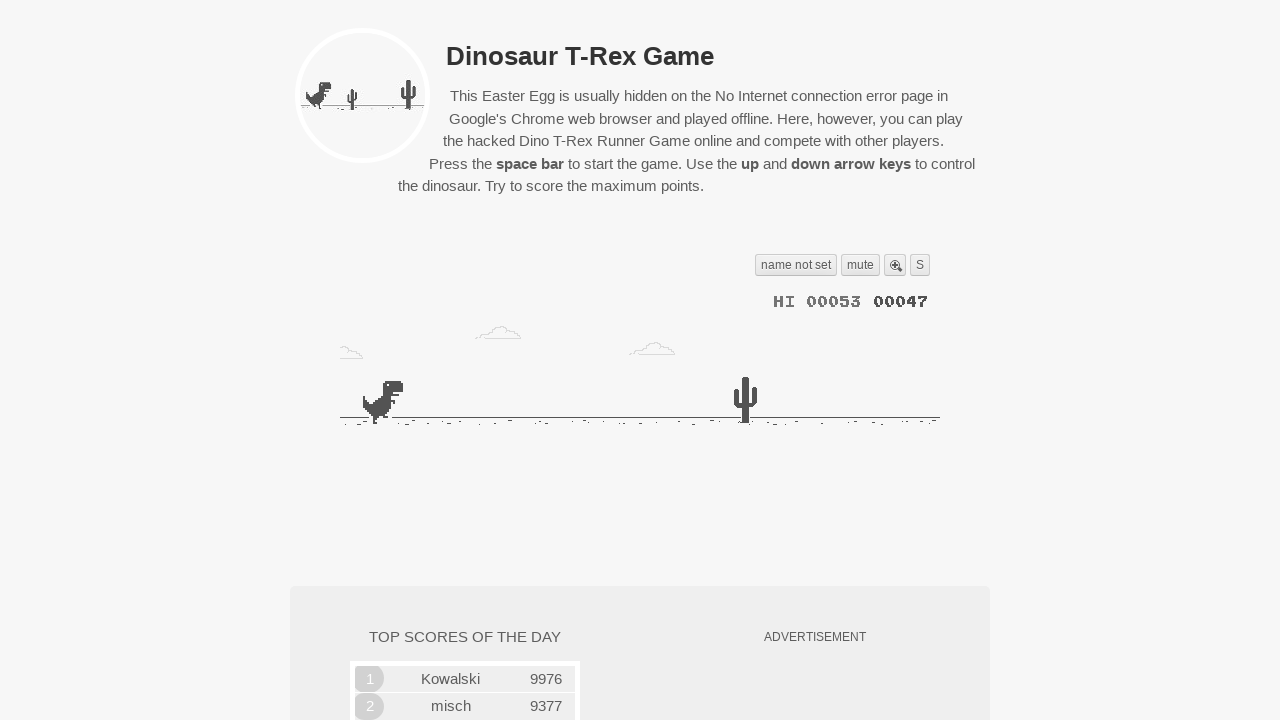

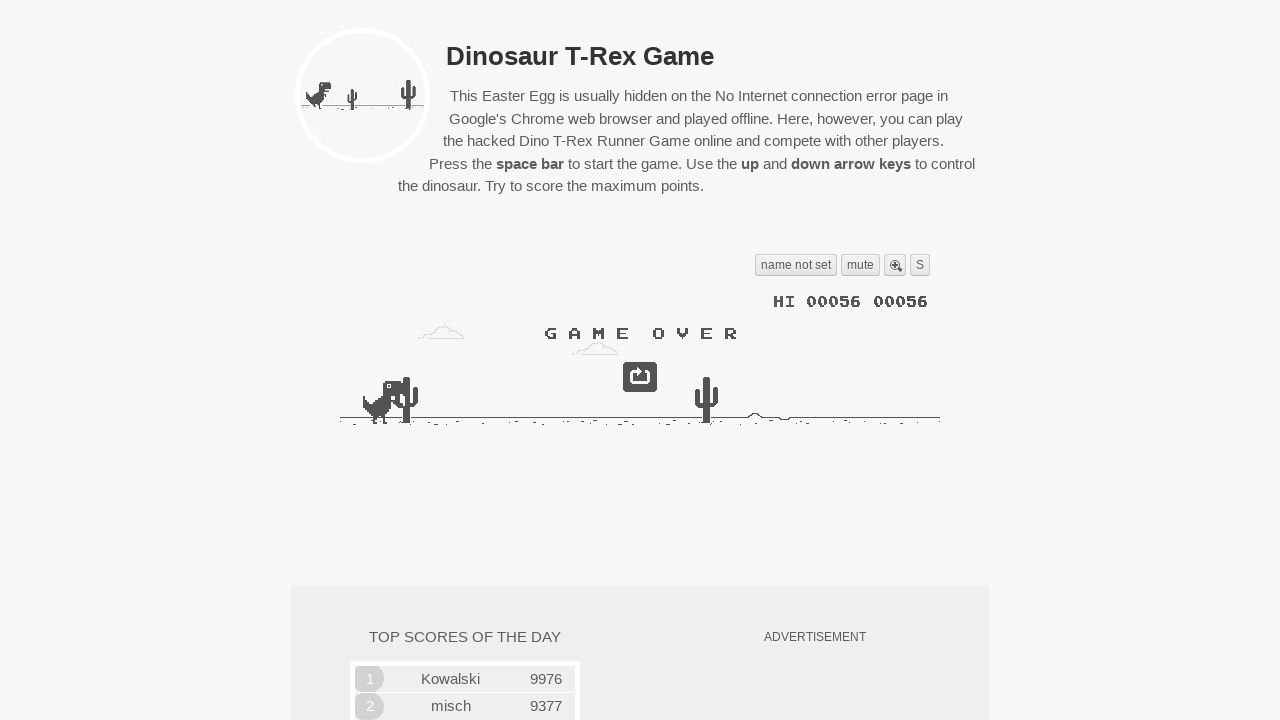